Tests navigation to team page and verifies all three author names

Starting URL: http://www.99-bottles-of-beer.net/

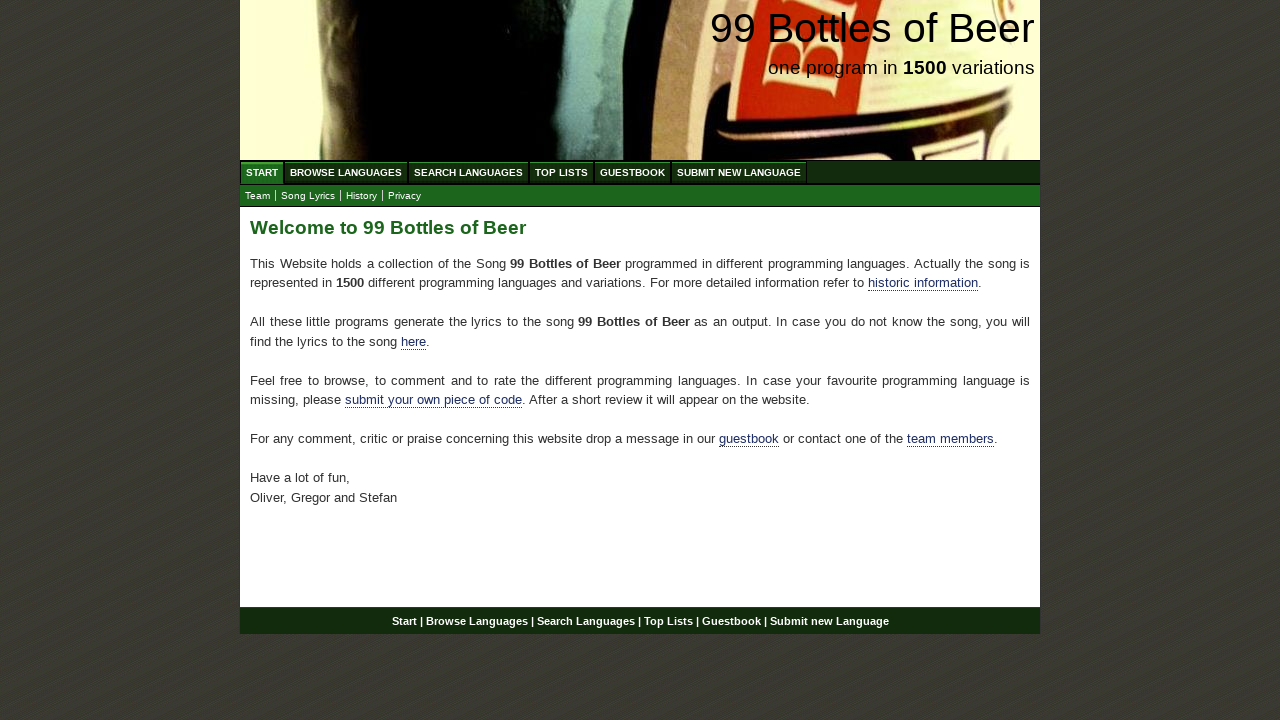

Clicked on team link at (950, 439) on xpath=//*[@id='main']/p[4]/a[2]
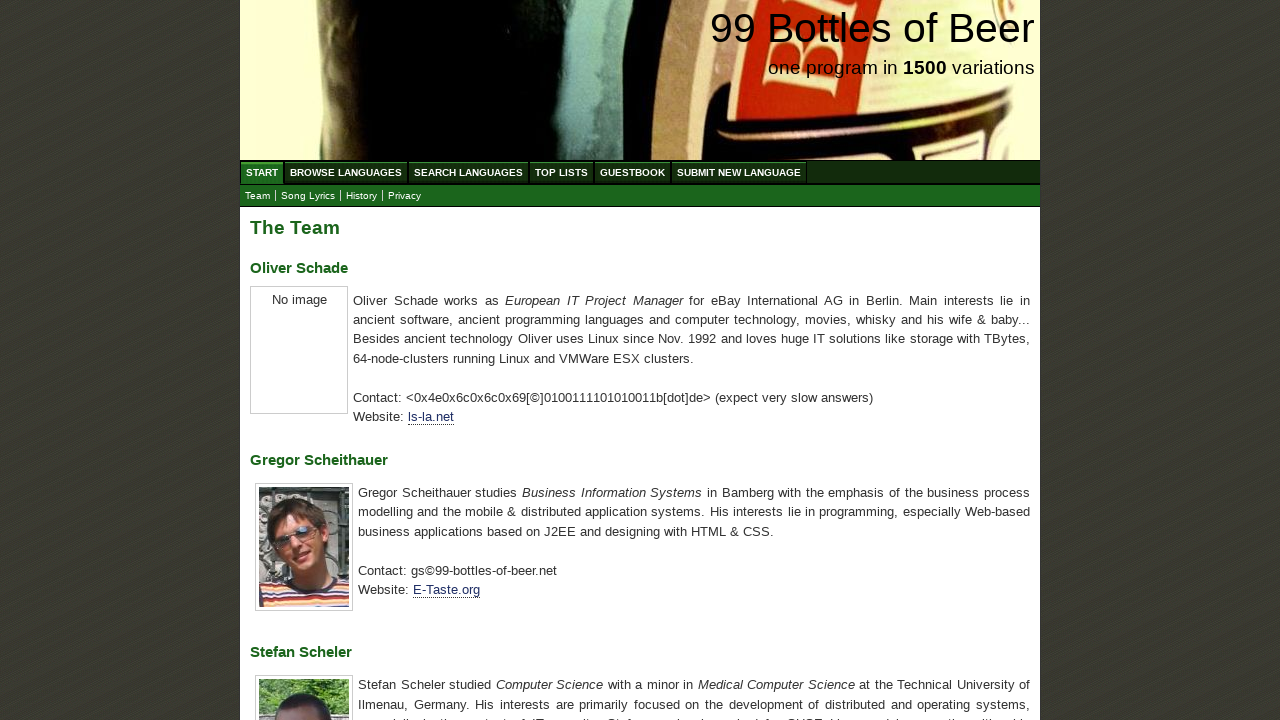

Team page loaded and first author name selector is visible
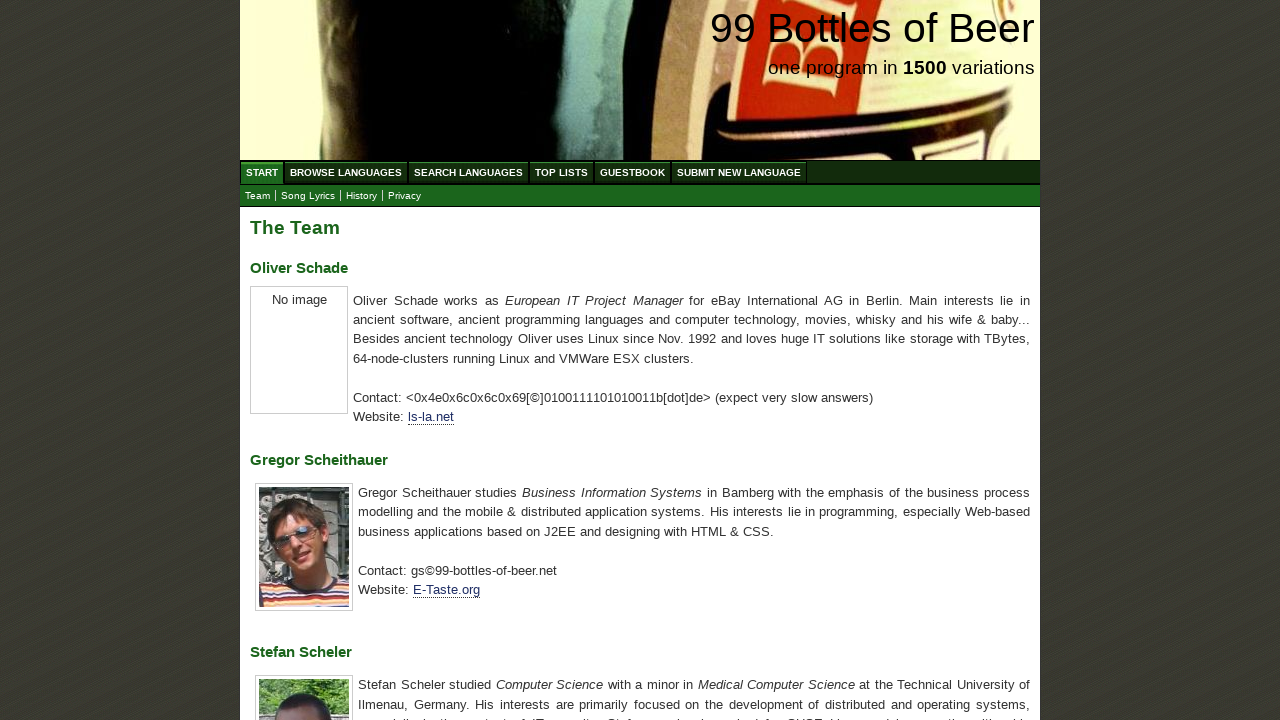

Verified first author name is 'Oliver Schade'
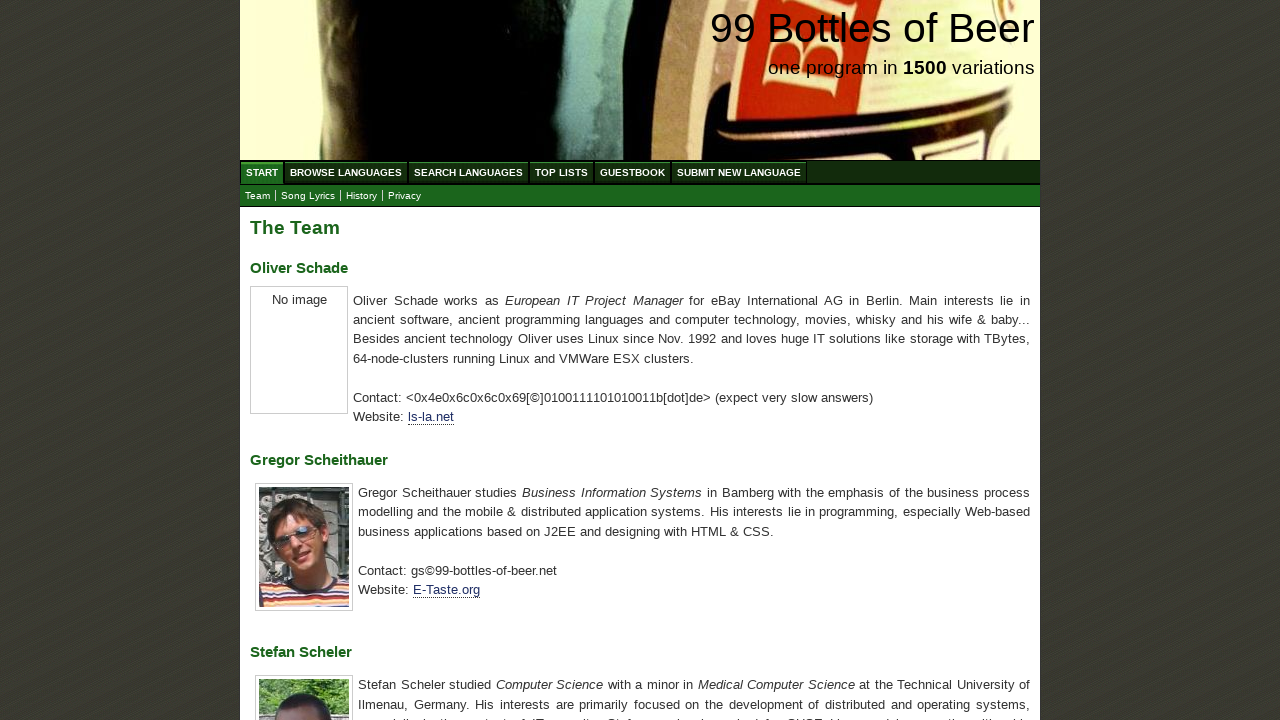

Verified second author name is 'Gregor Scheithauer'
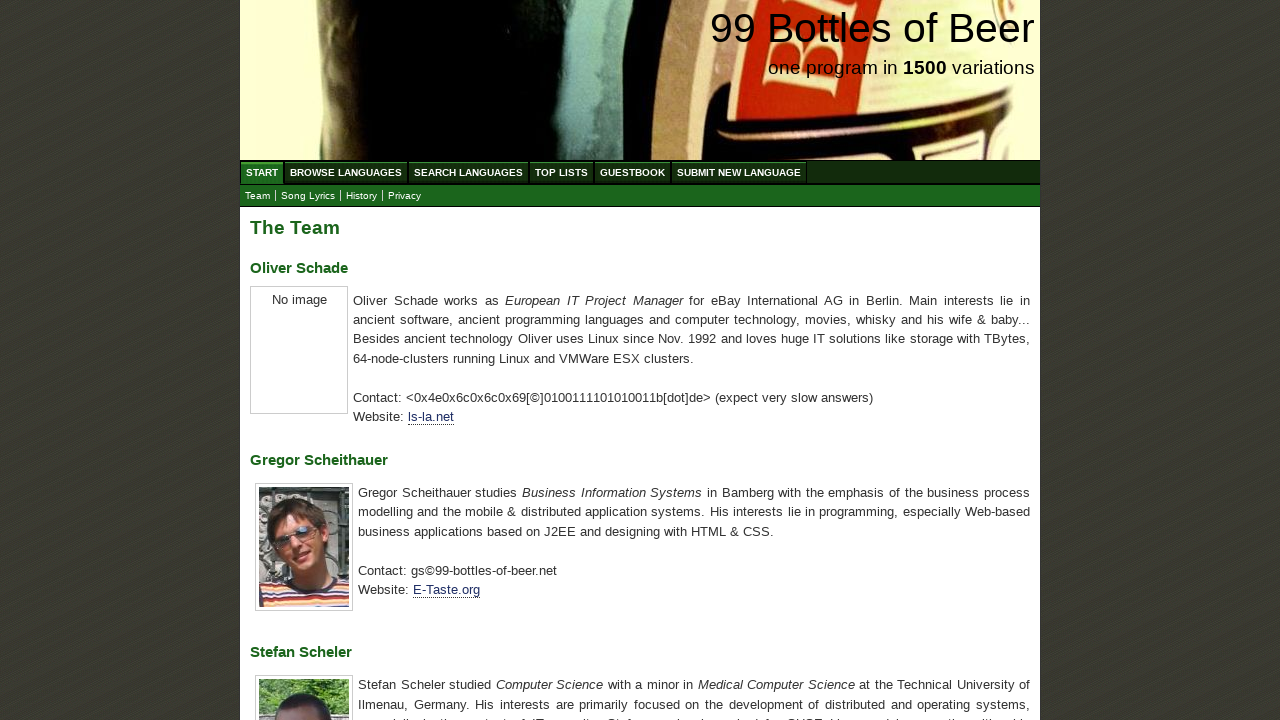

Verified third author name is 'Stefan Scheler'
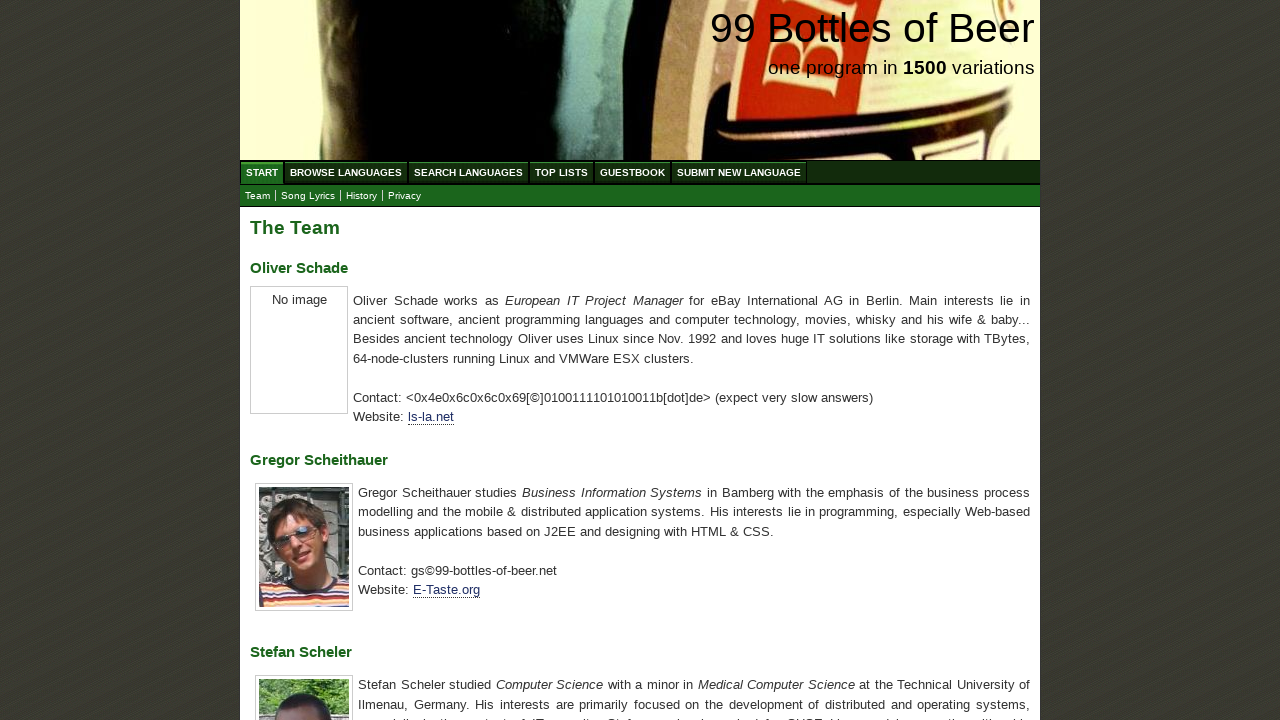

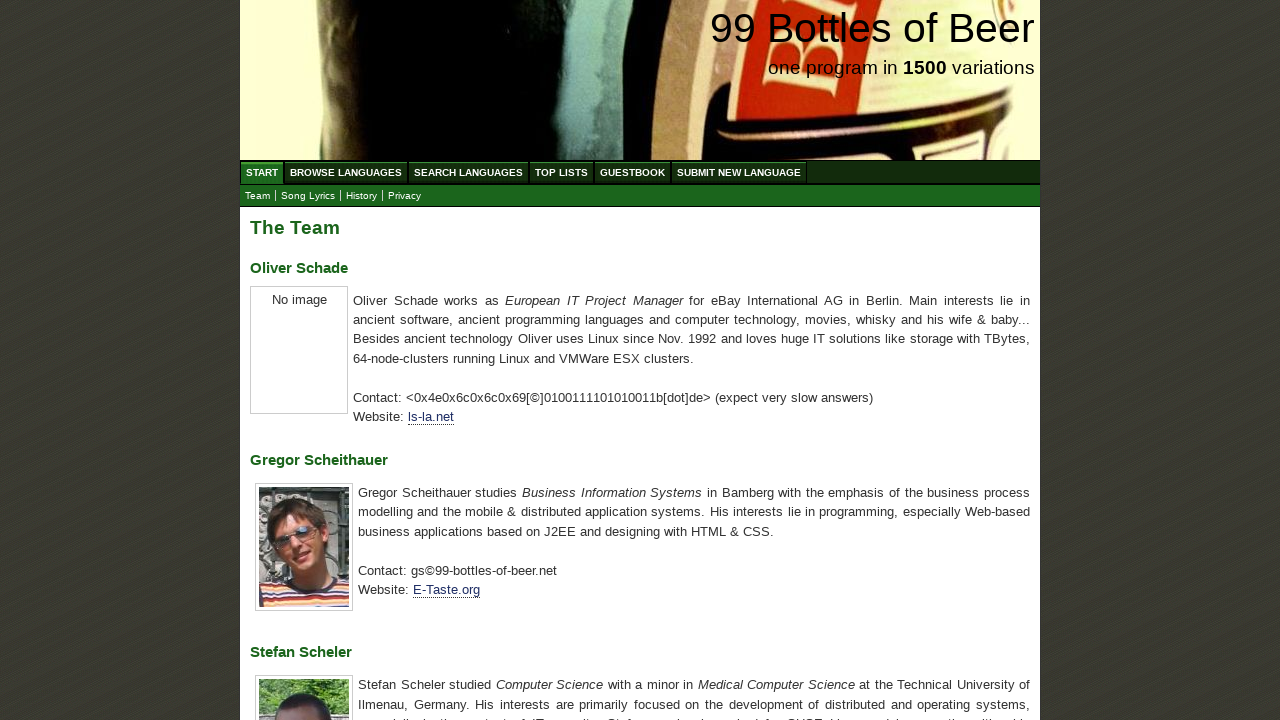